Navigates to Honda's homepage and verifies the page loads successfully by waiting for the page to be ready.

Starting URL: https://www.honda.com/

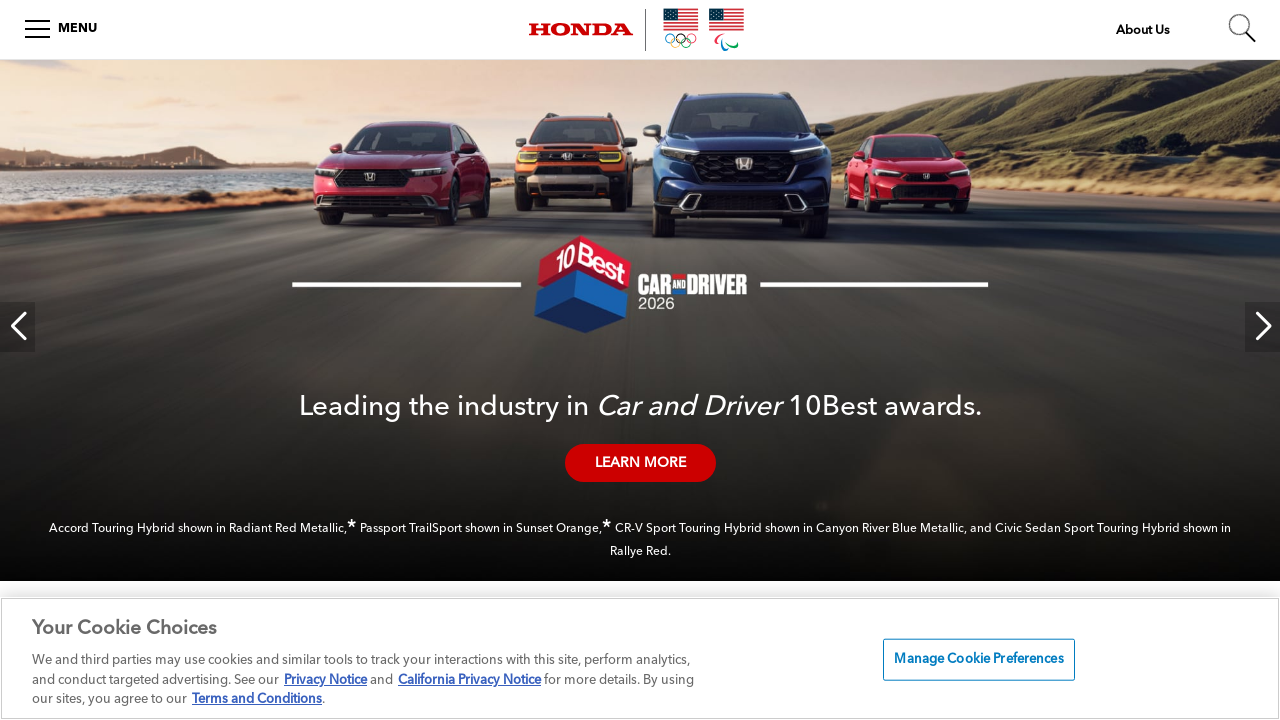

Waited for page DOM content to load
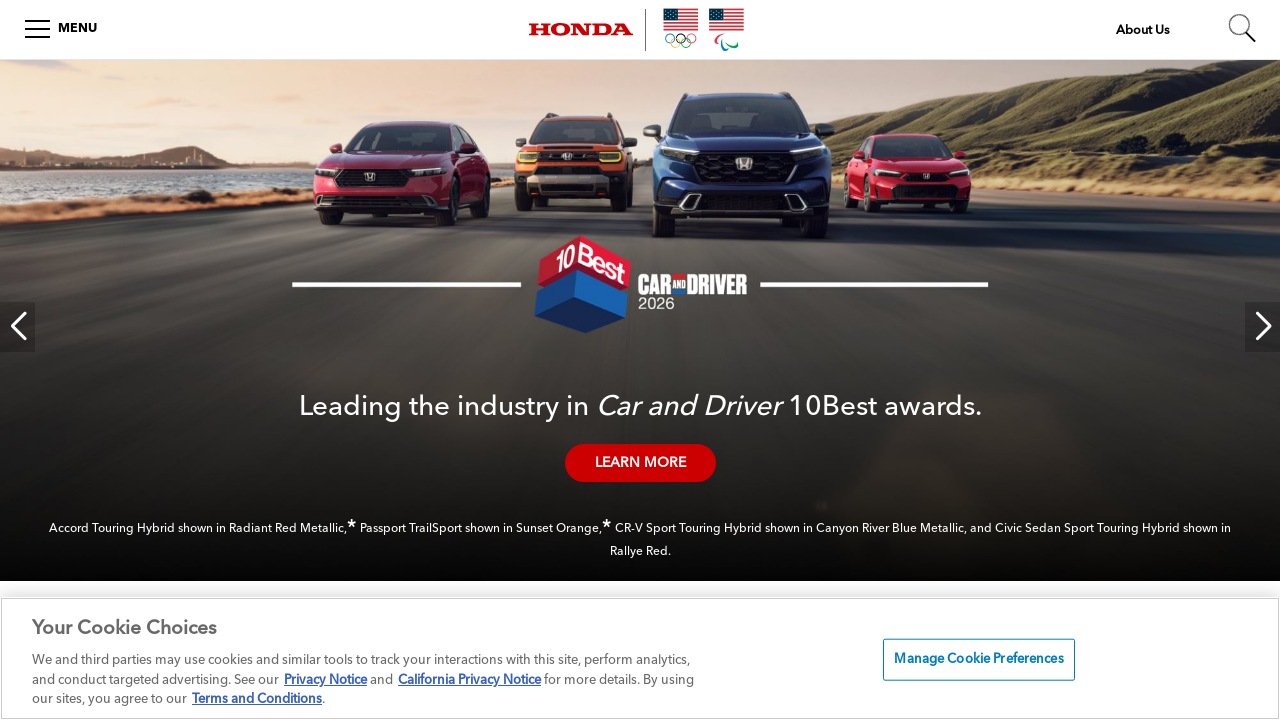

Verified page loaded by confirming body element is present
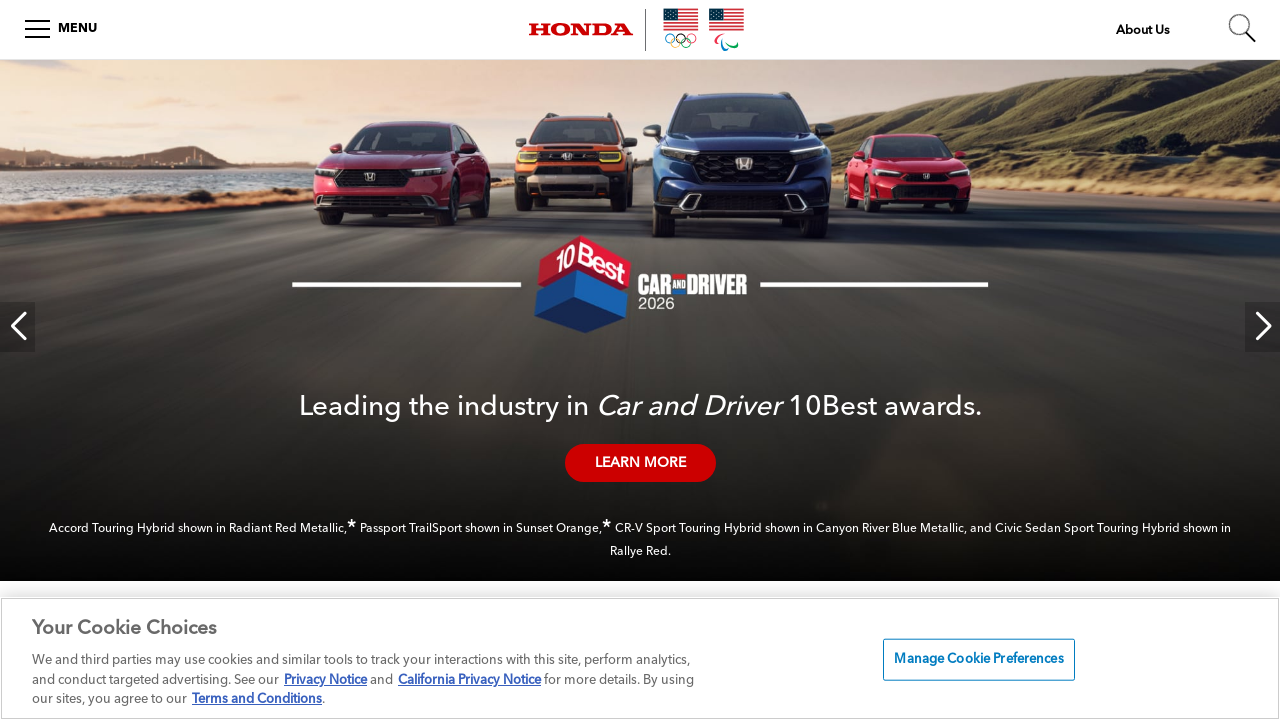

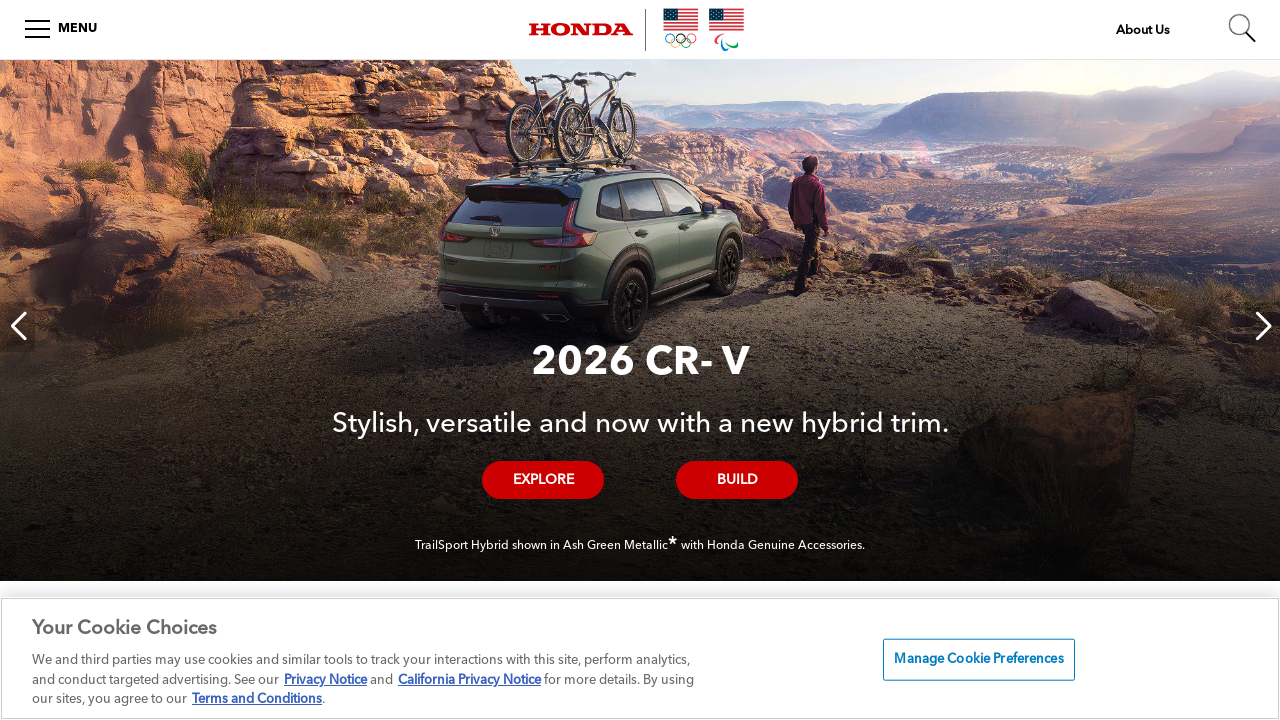